Tests the search functionality on Booking.com by entering a destination "Punta del Este" in the search box, selecting the first autocomplete suggestion, and submitting the search.

Starting URL: https://www.booking.com/

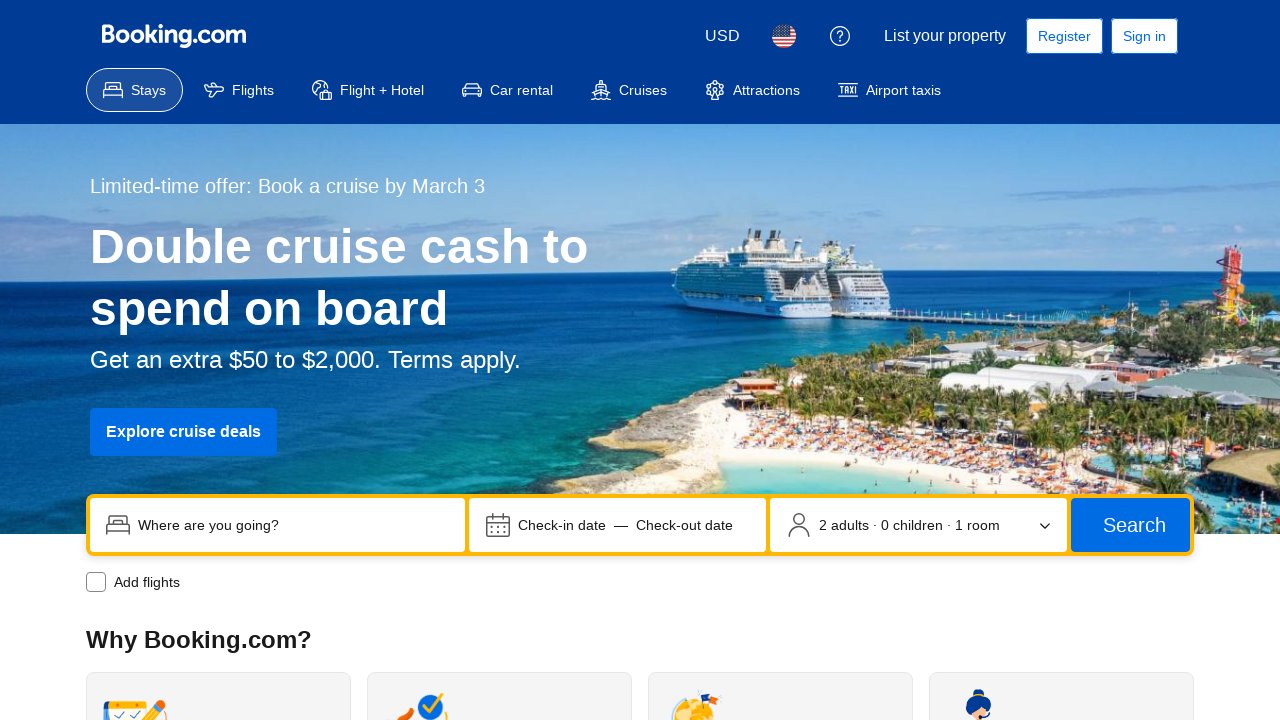

Search box 'ss' selector became available
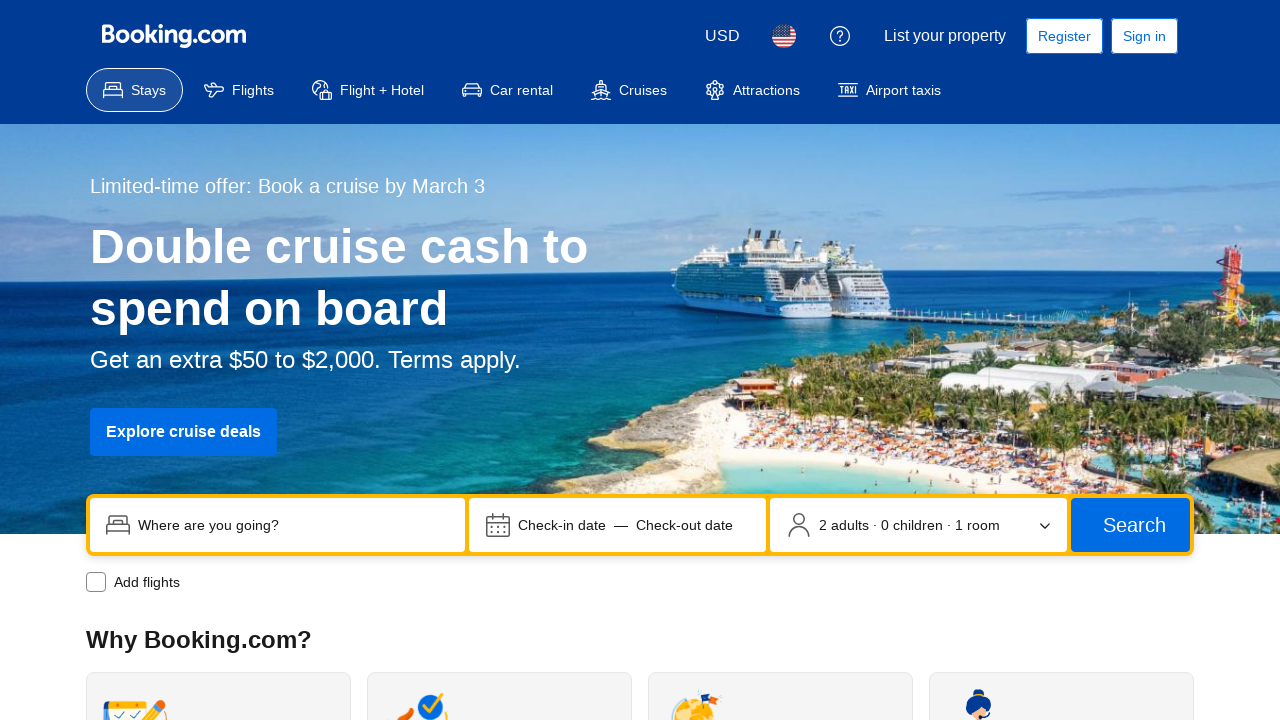

Filled search box with destination 'Punta del Este' on input[name='ss']
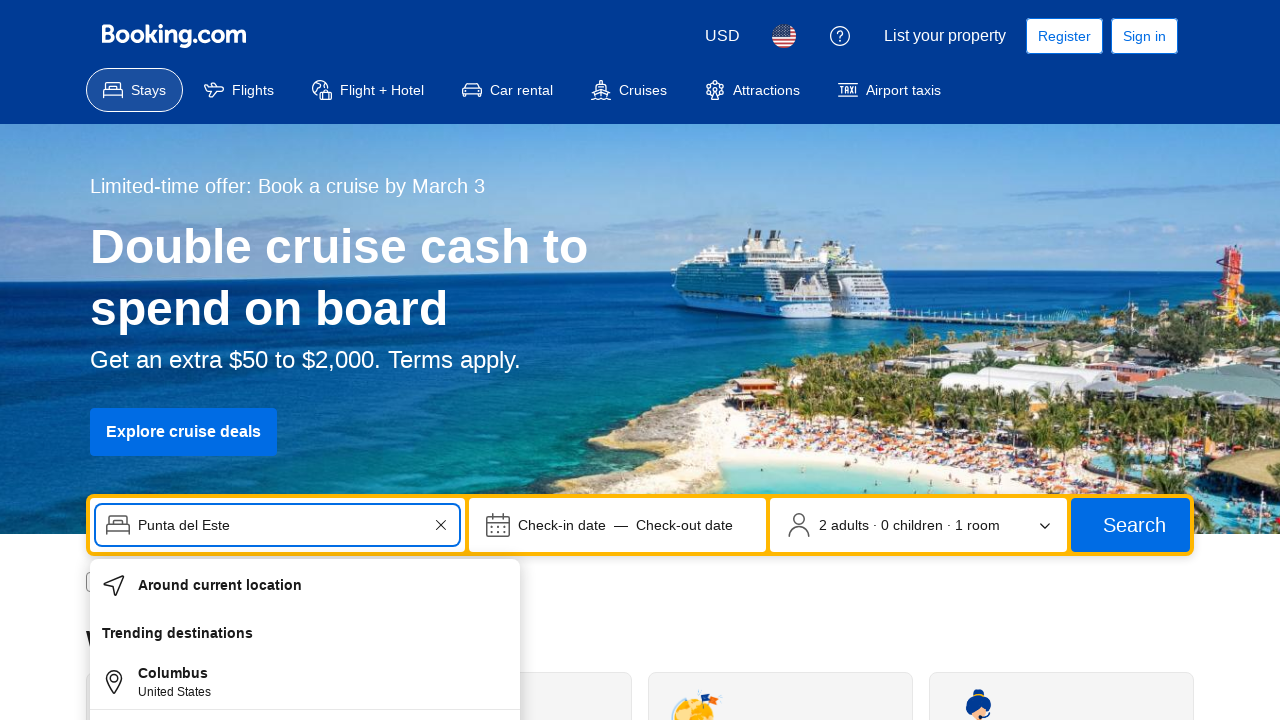

First autocomplete suggestion appeared
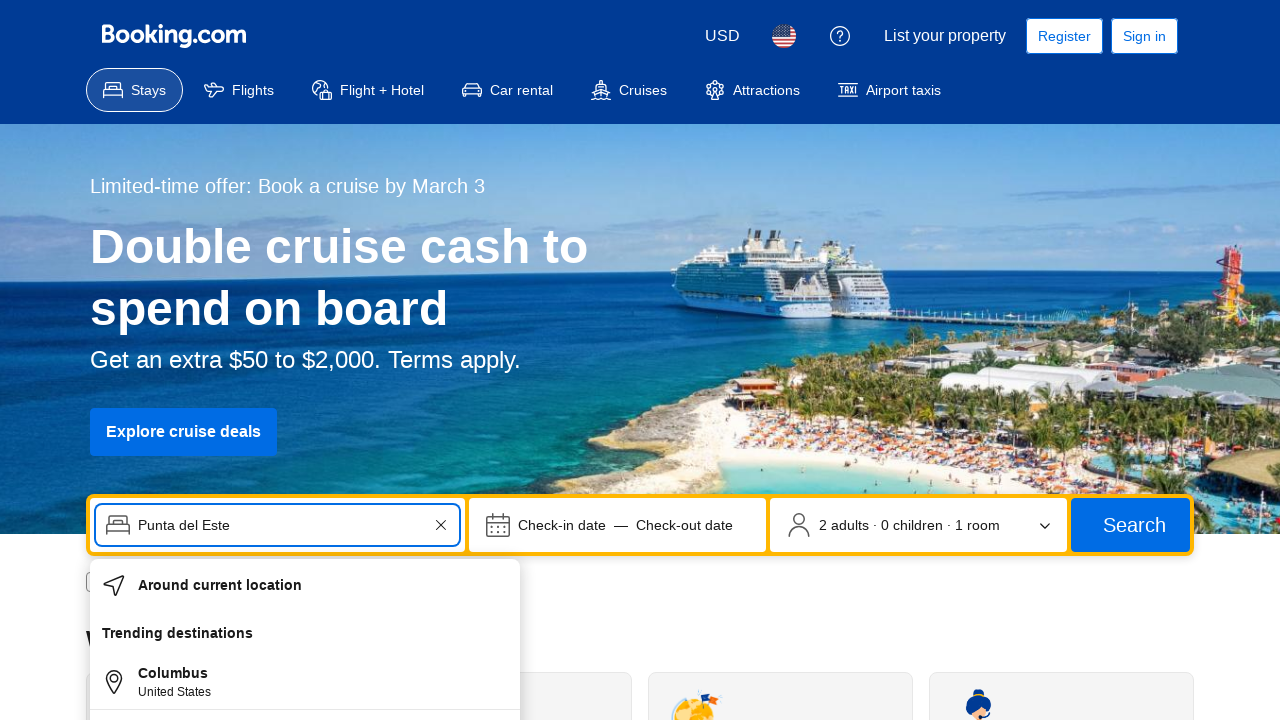

Clicked first autocomplete suggestion at (305, 587) on #autocomplete-result-0
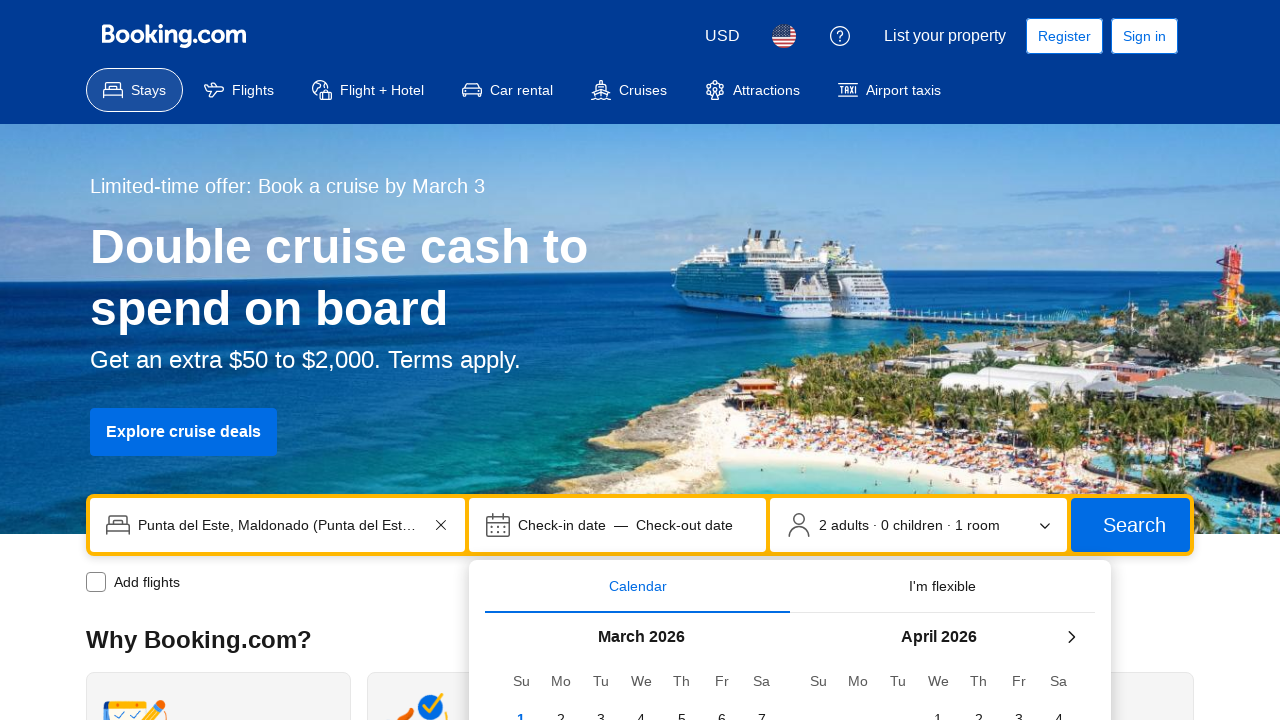

Pressed Enter to submit search on input[name='ss']
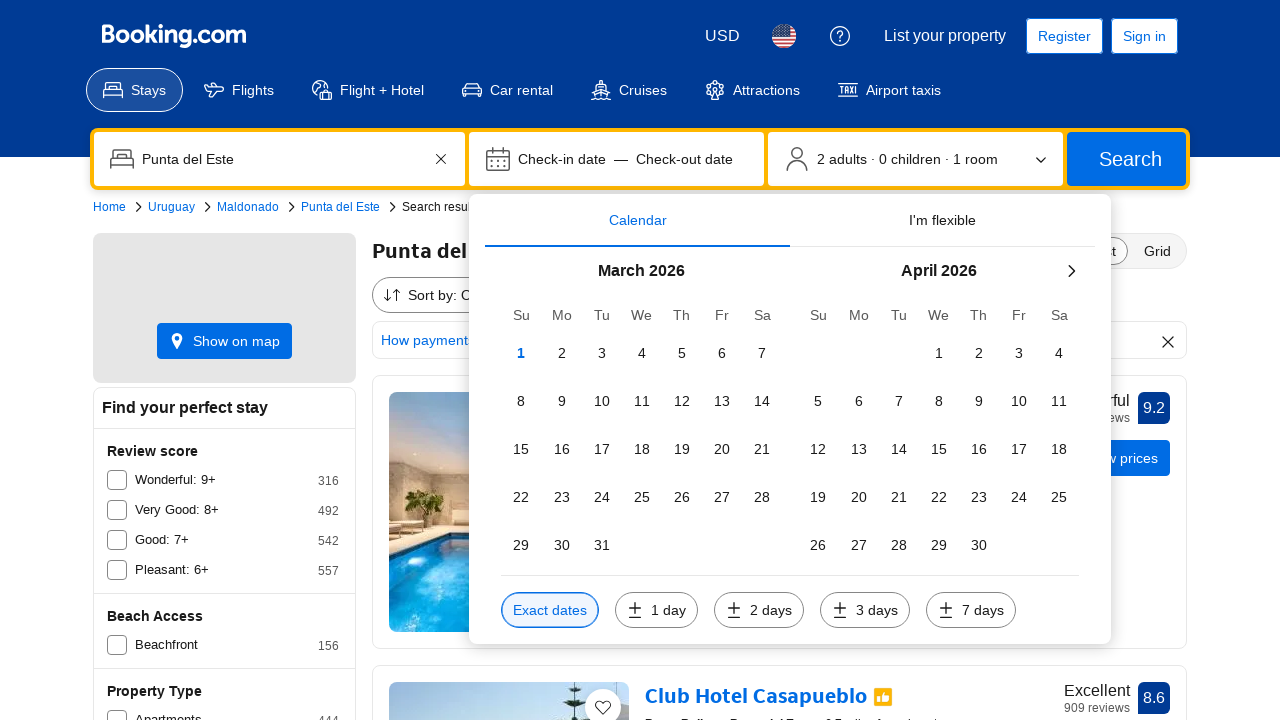

Search results page loaded (networkidle)
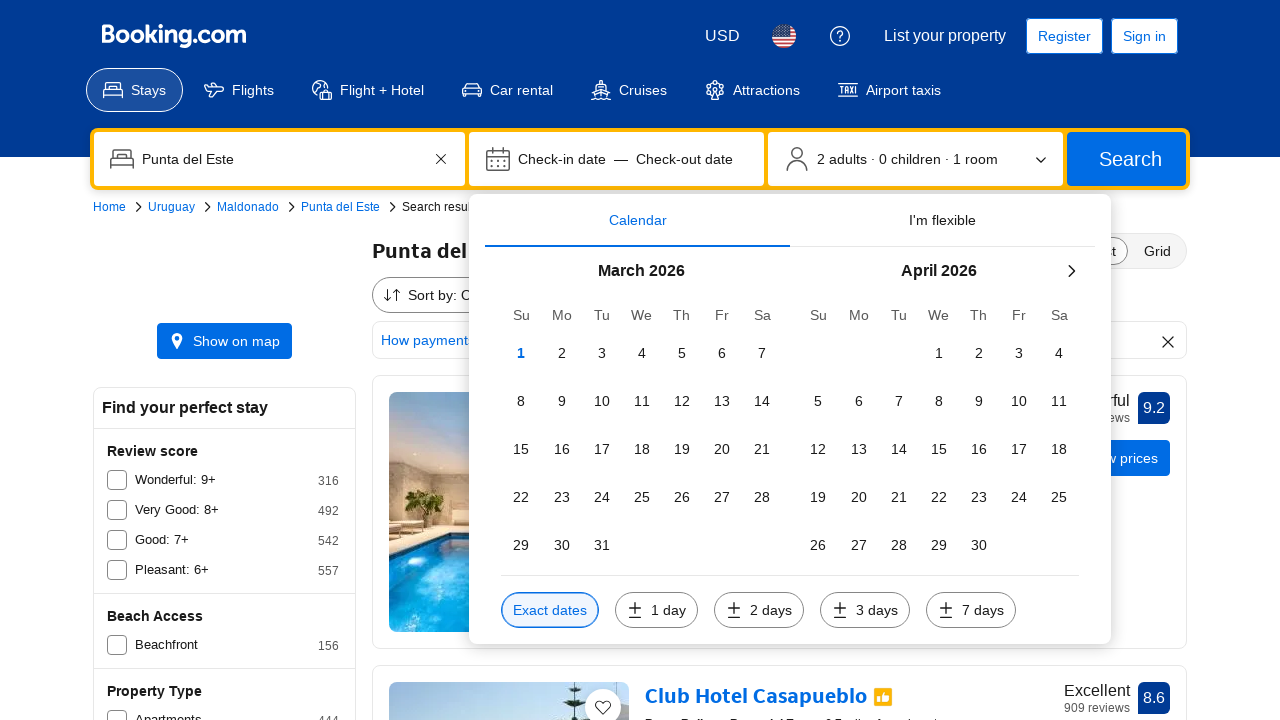

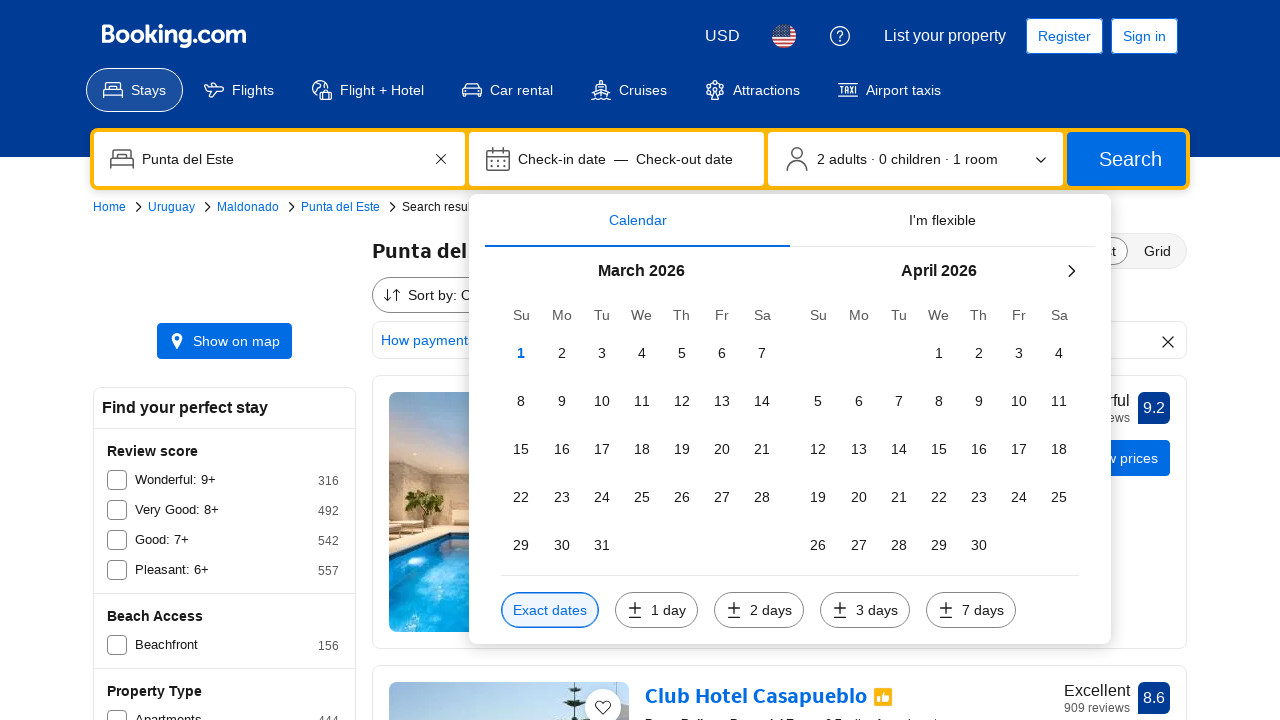